Tests the search/email input functionality on spreadsheetpage.com by entering a search term and pressing Enter to submit

Starting URL: https://spreadsheetpage.com/

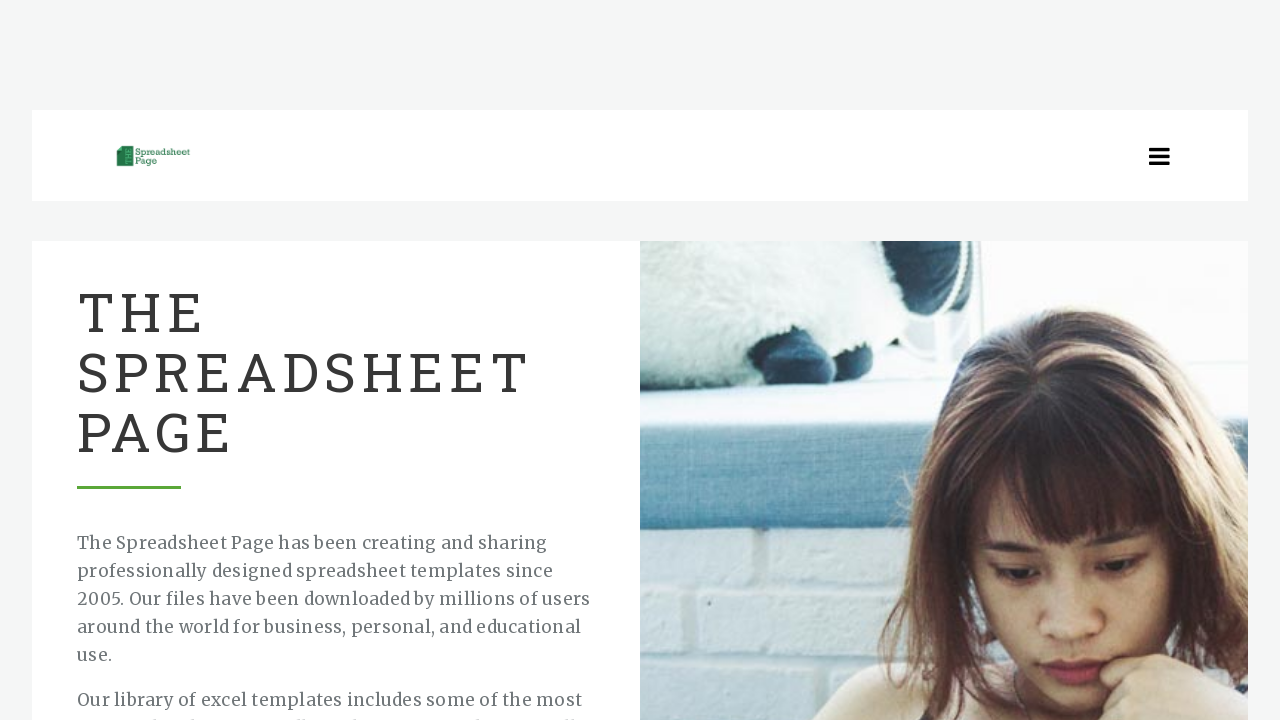

Hovered over email/search input field at (336, 361) on input[name='email']
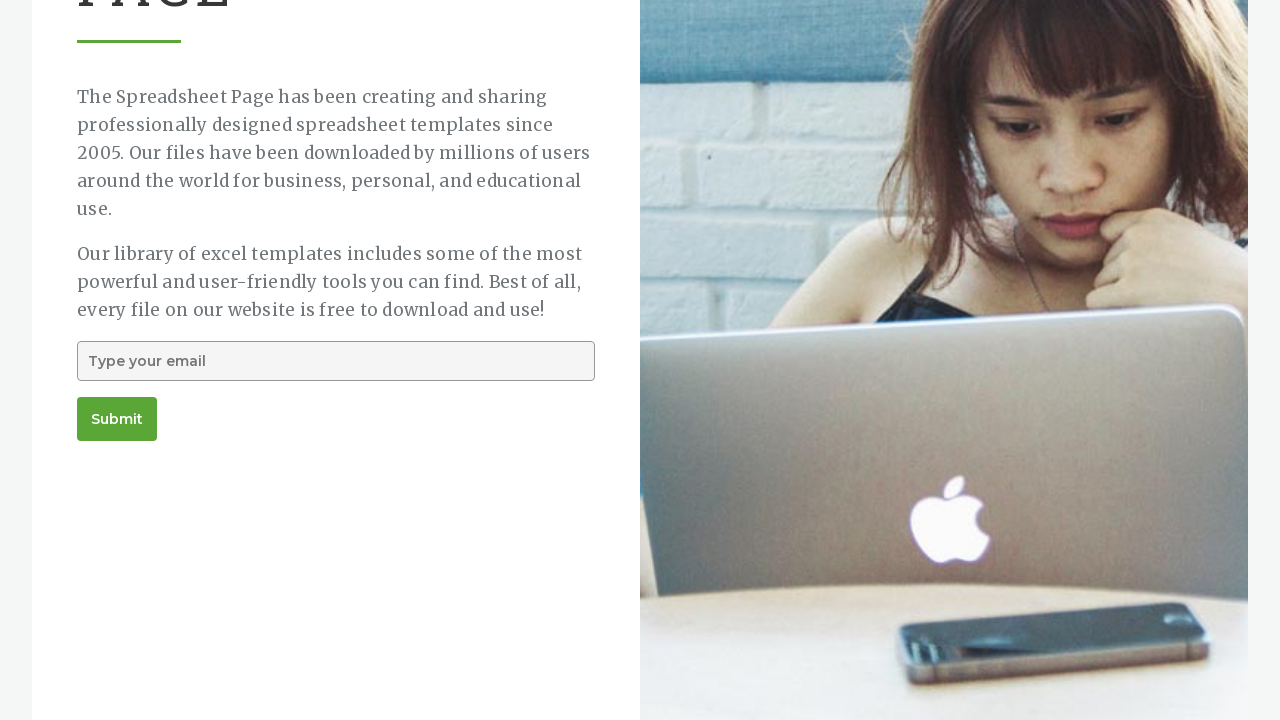

Filled email/search input field with 'ACBS' on input[name='email']
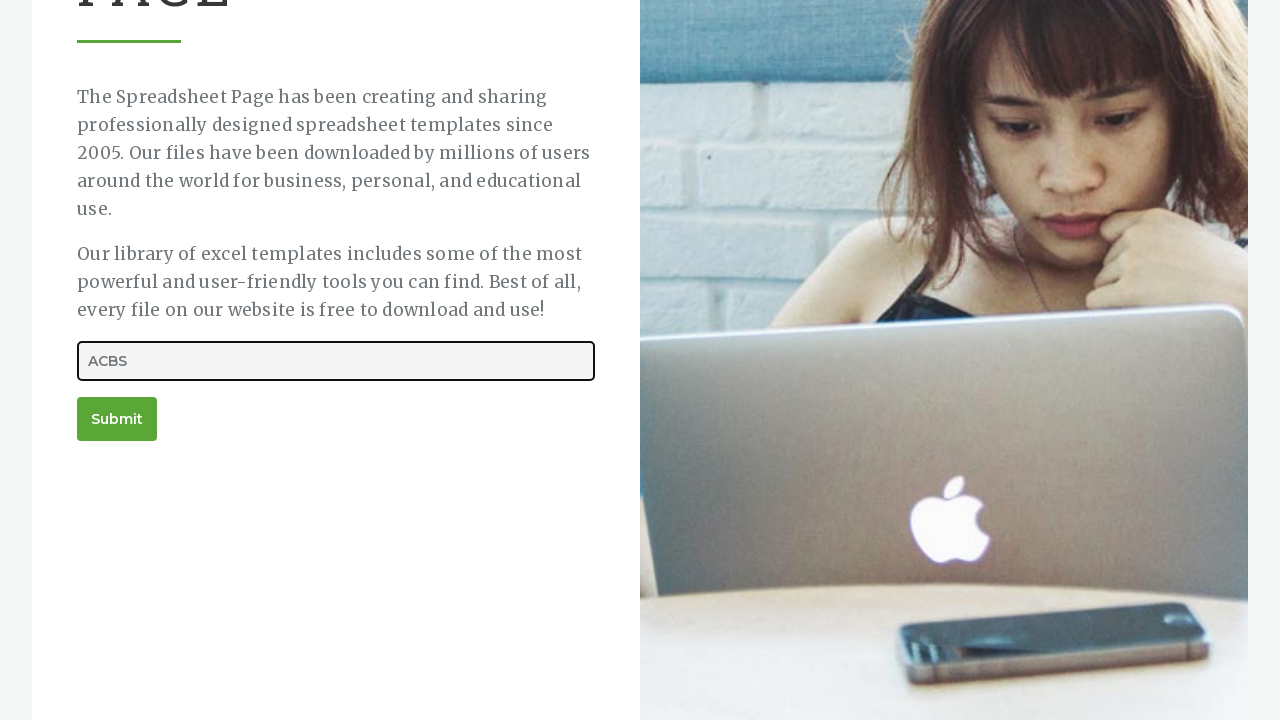

Pressed Enter to submit search on input[name='email']
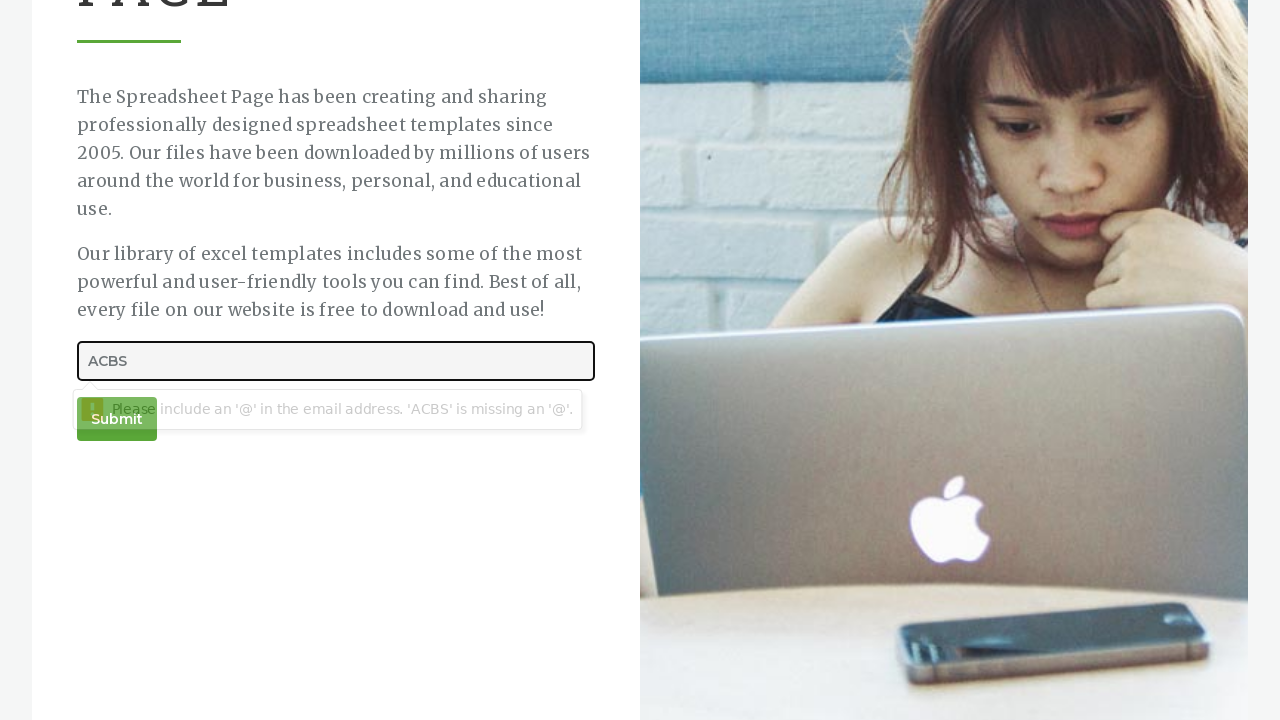

Waited 2 seconds for results to load
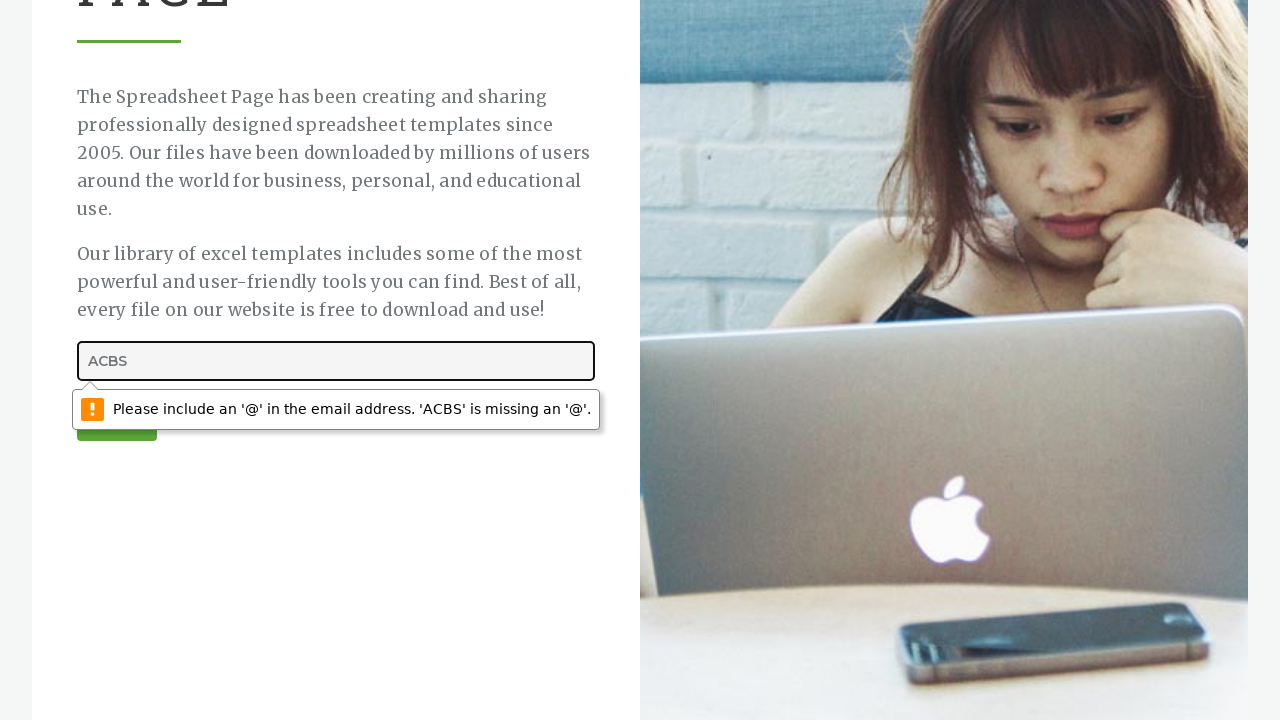

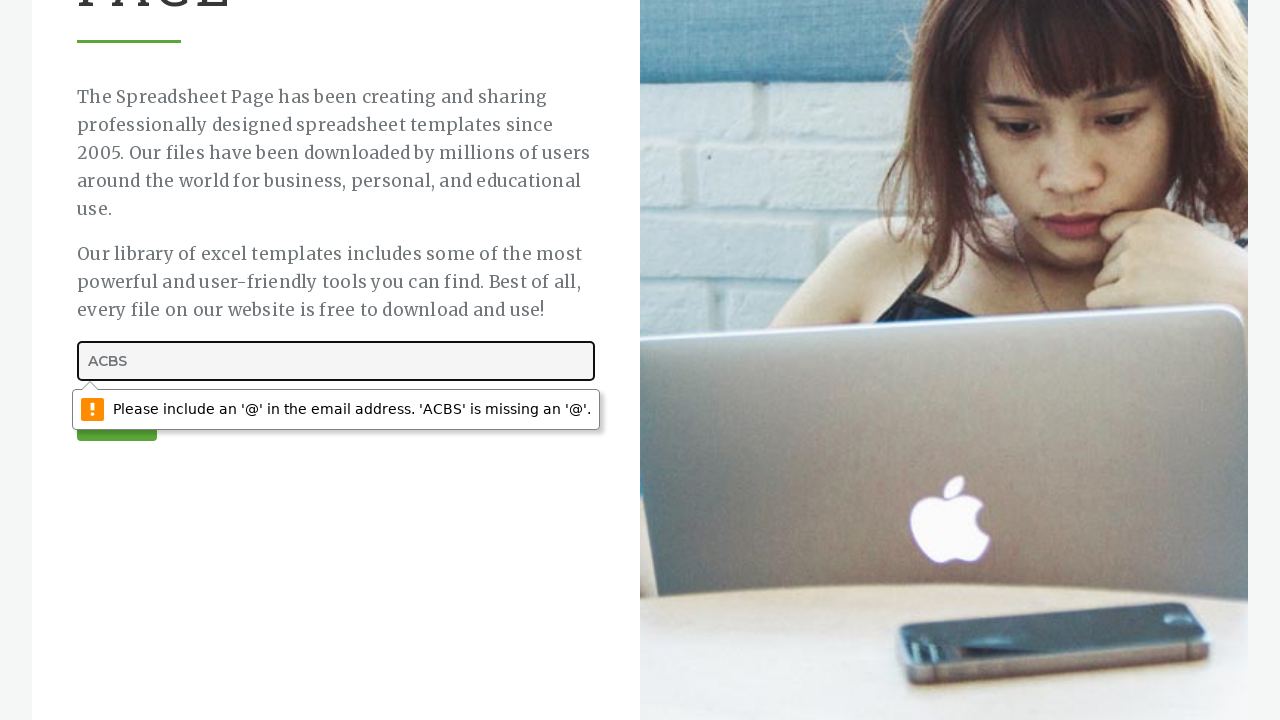